Clicks the Search Languages tab in the menu and verifies navigation to the search page

Starting URL: https://www.99-bottles-of-beer.net/

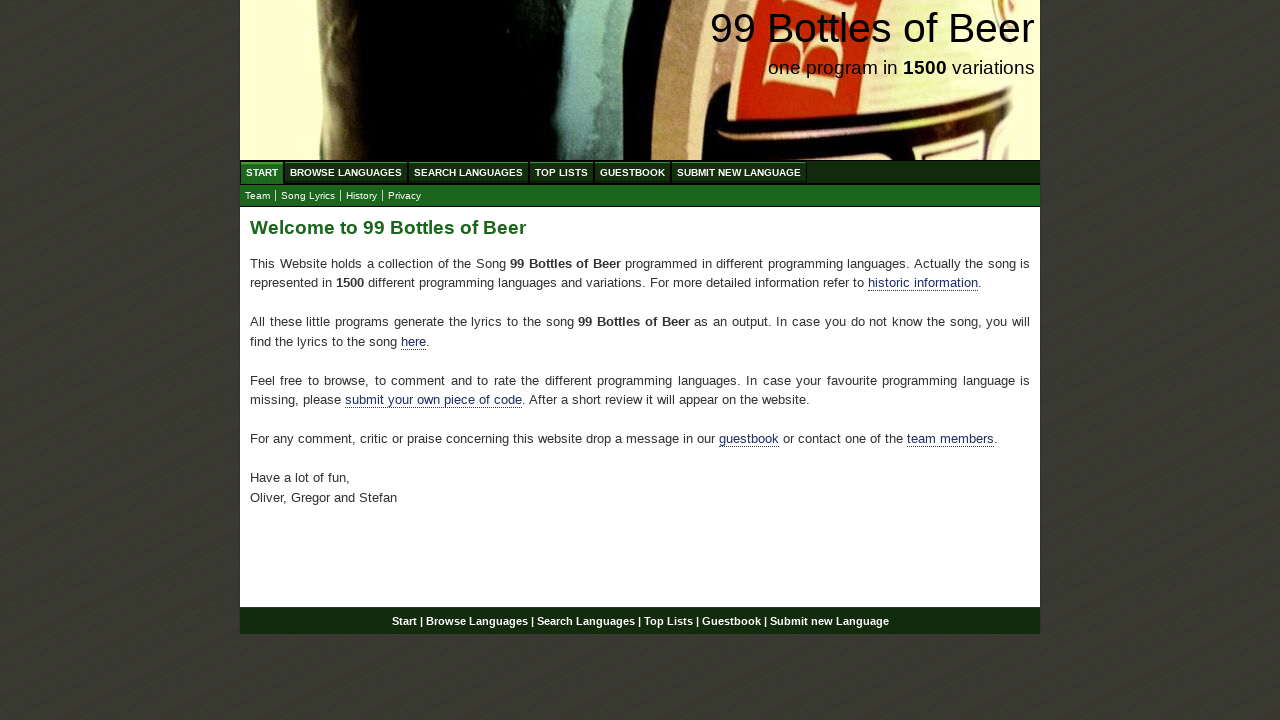

Clicked the Search Languages tab in the menu at (468, 172) on ul#menu a[href='/search.html']
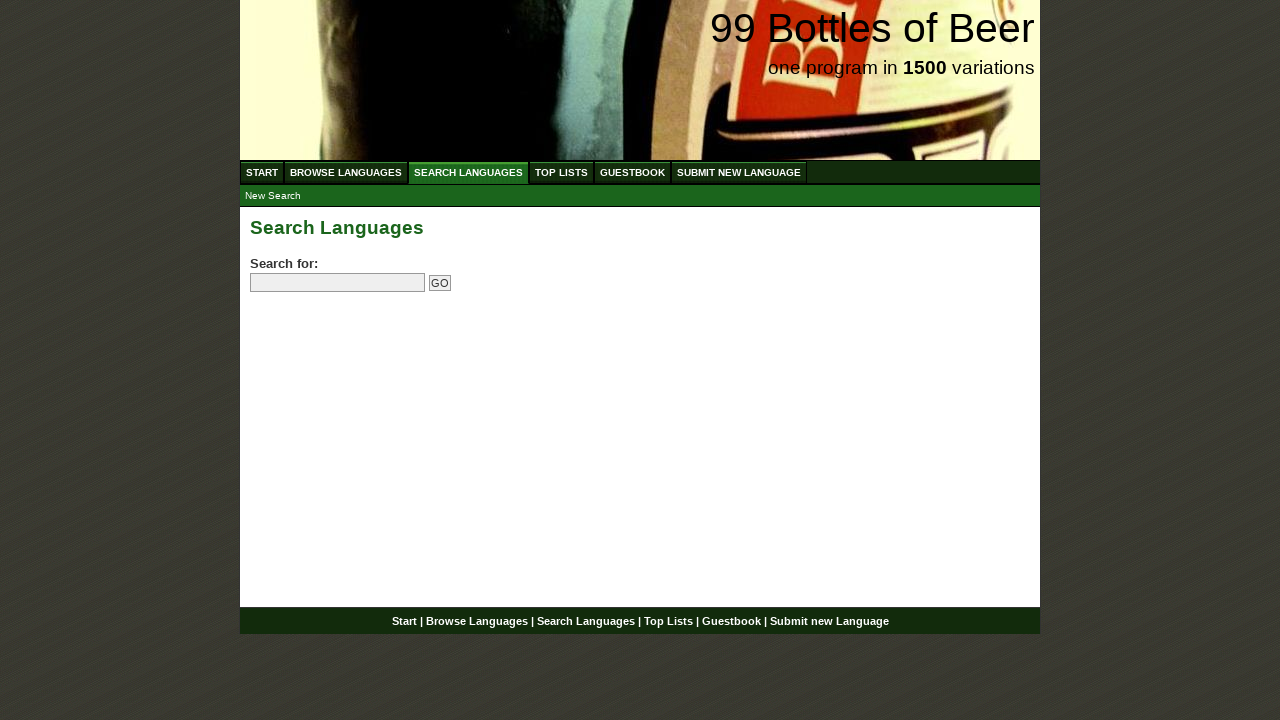

Page finished loading after navigating to search page
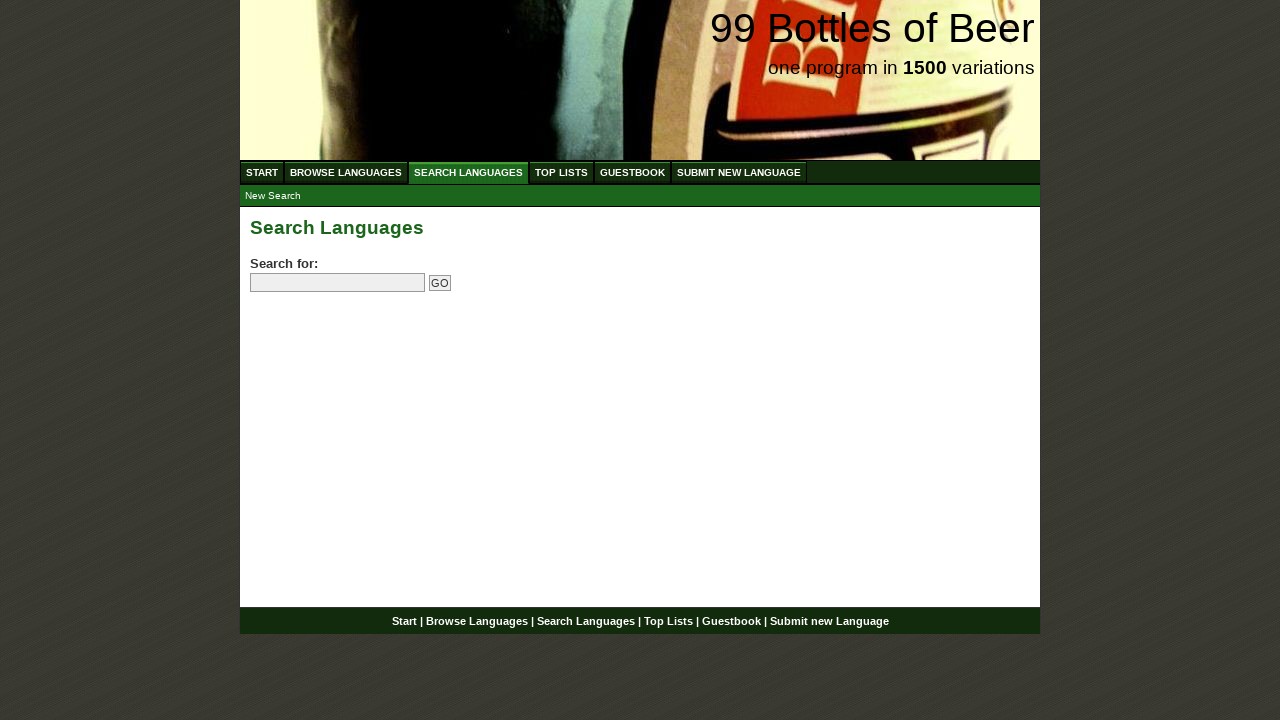

Verified navigation to search page URL: https://www.99-bottles-of-beer.net/search.html
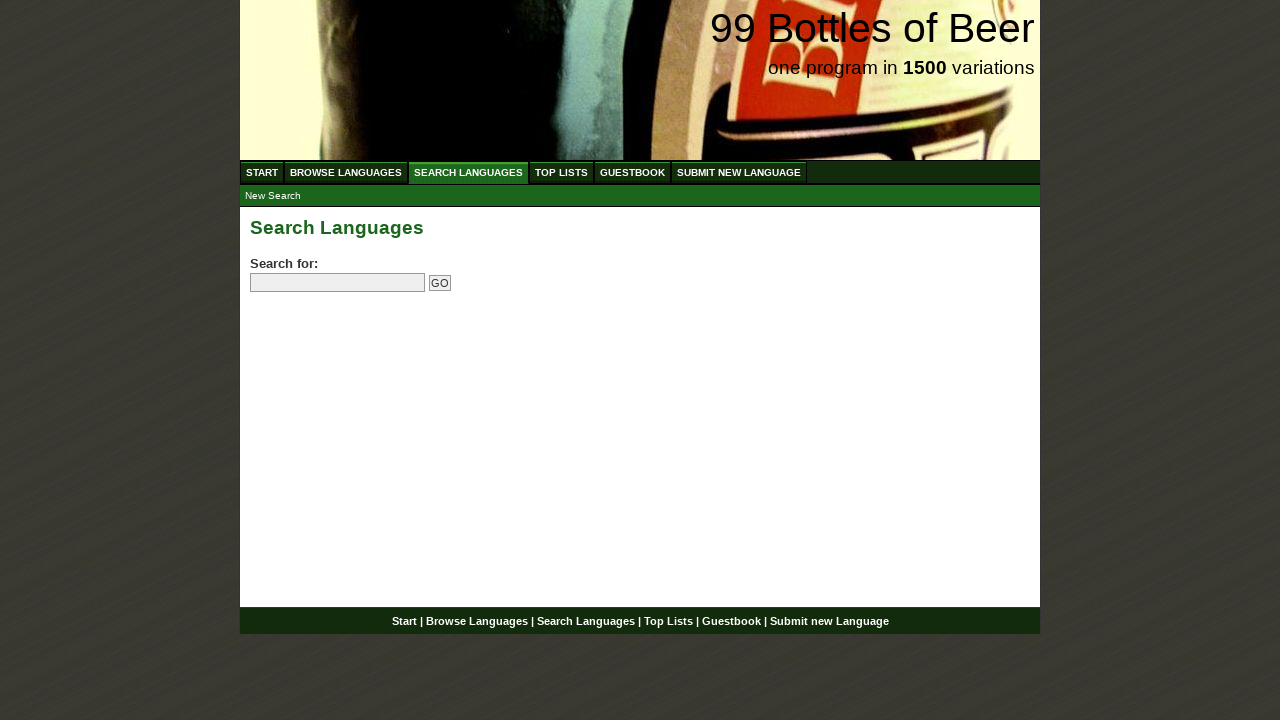

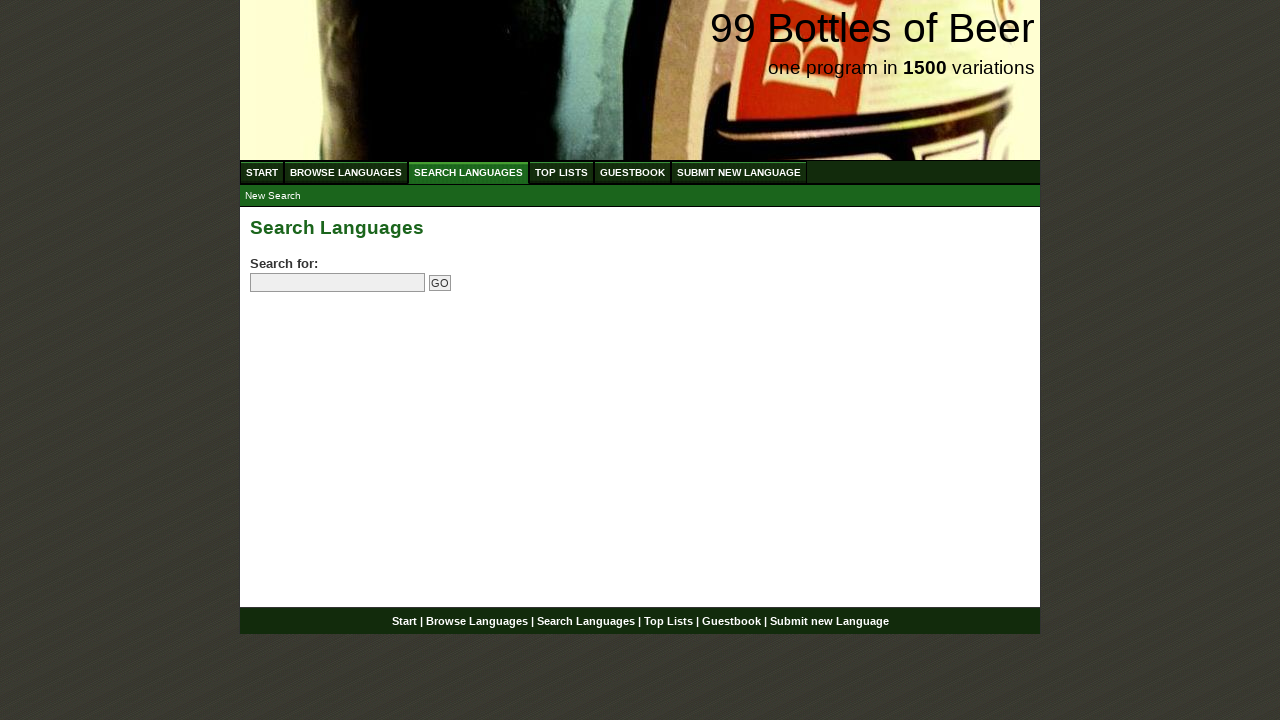